Navigates to toolsqa.com and retrieves the page title

Starting URL: http://toolsqa.com/

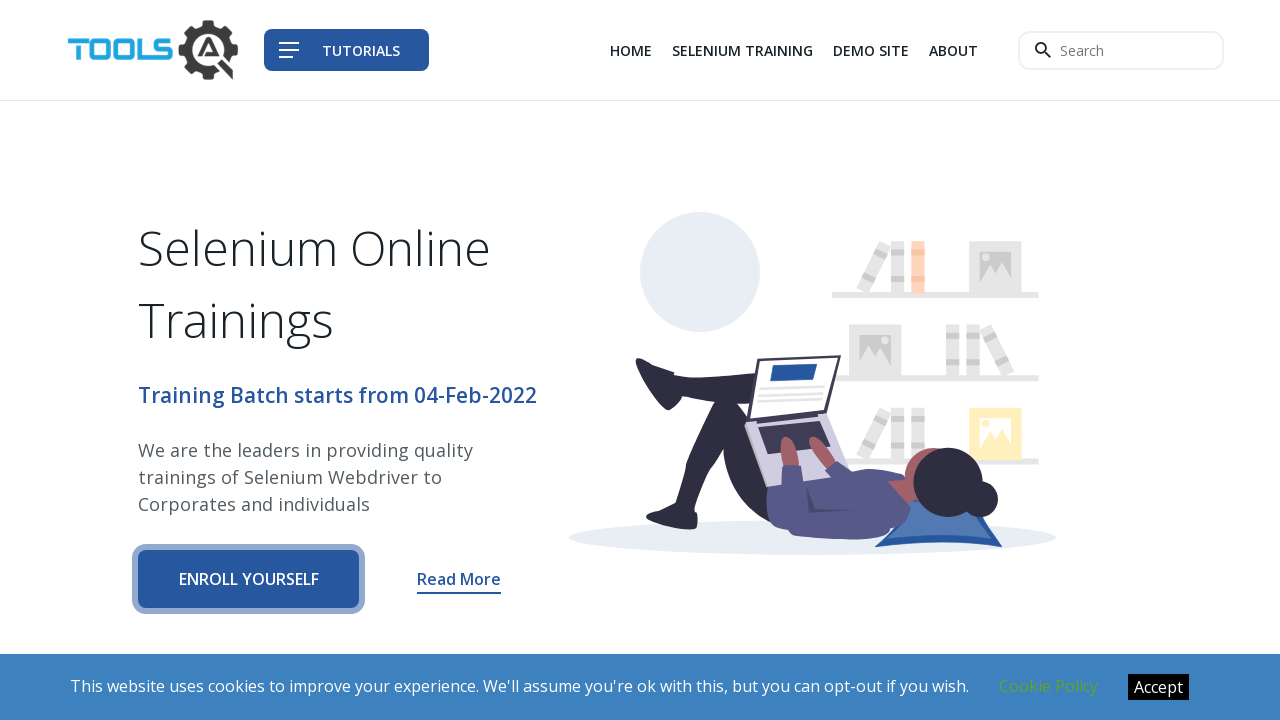

Navigated to http://toolsqa.com/
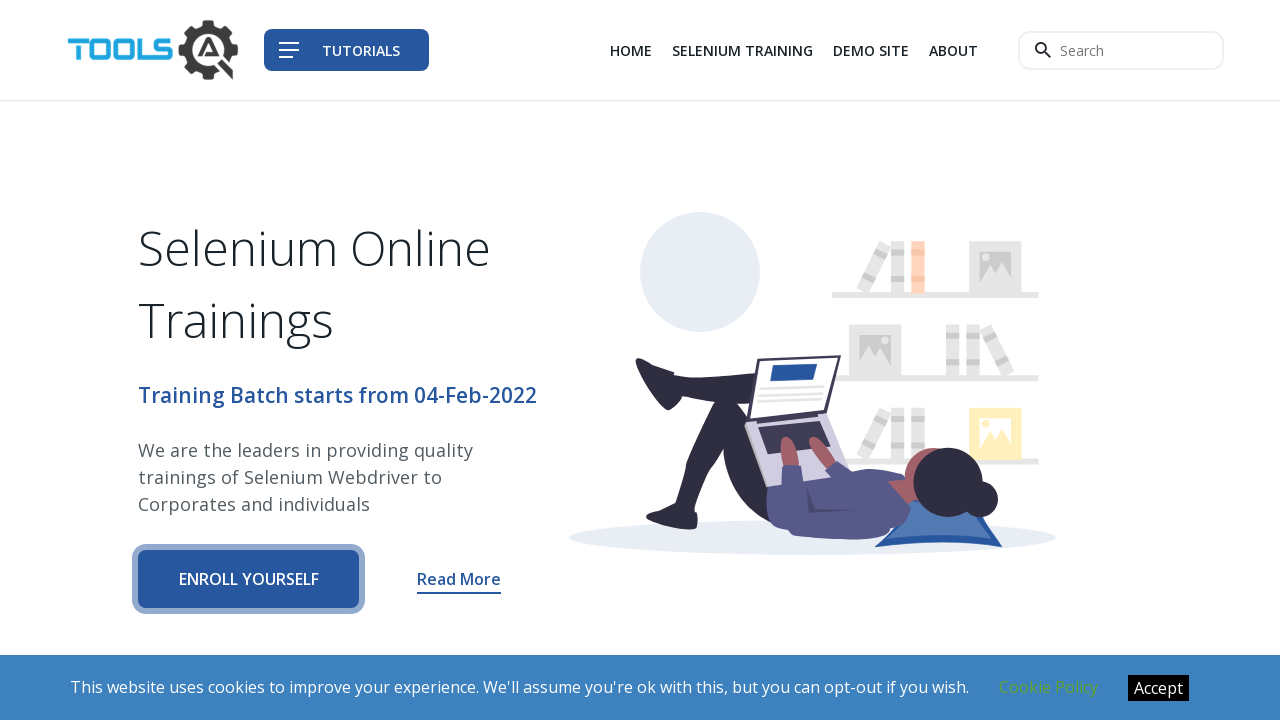

Retrieved page title: Tools QA
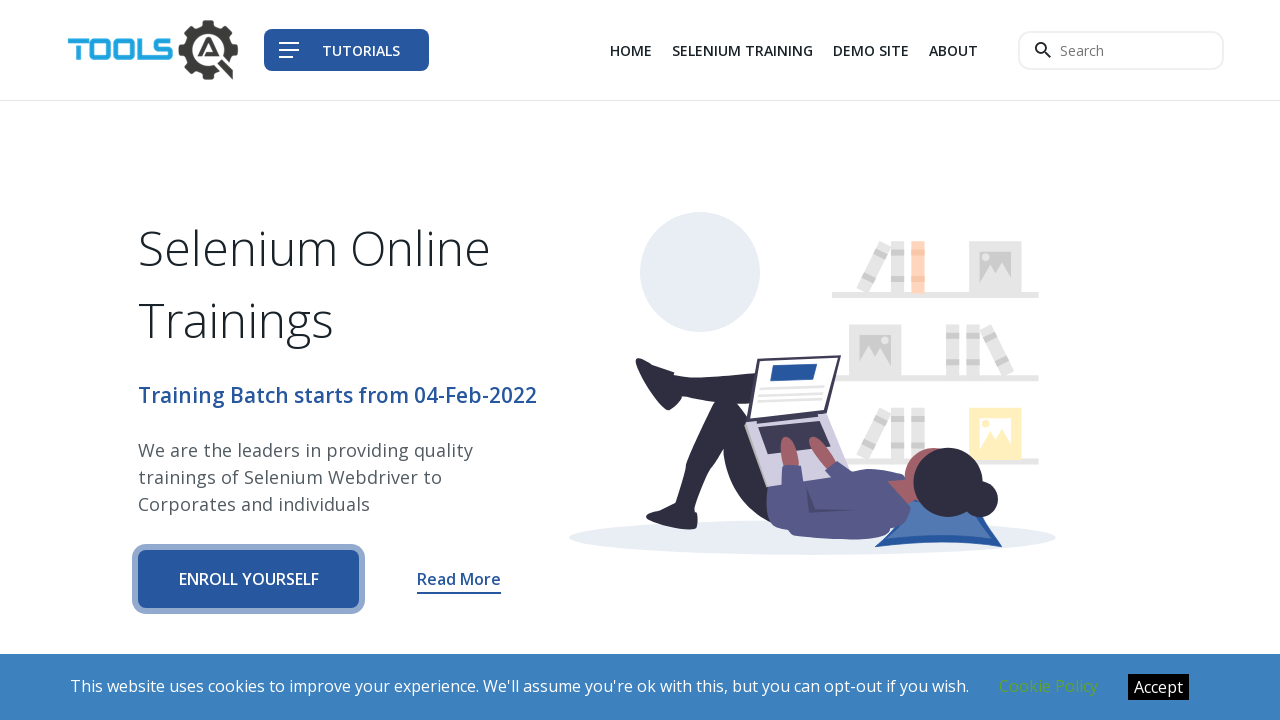

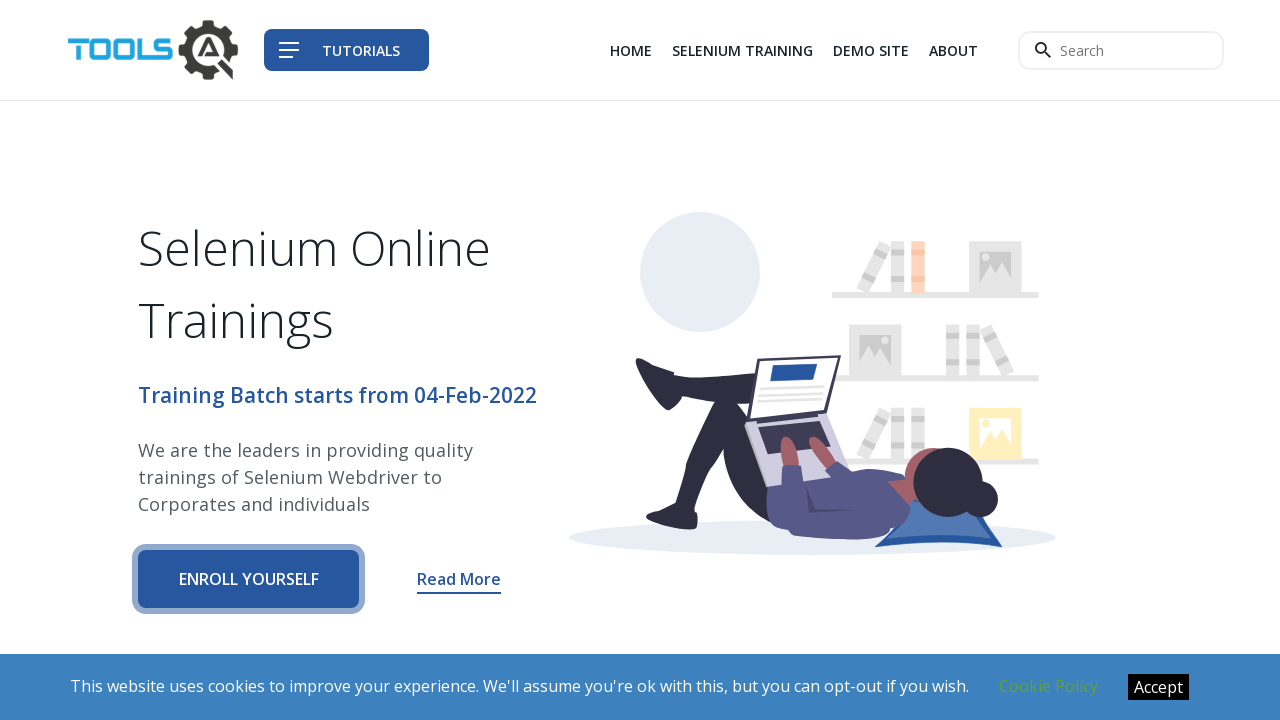